Navigates to a Brazilian stock information page and clicks the historical data button to view the stock's indicator history table.

Starting URL: https://statusinvest.com.br/acoes/PETR4

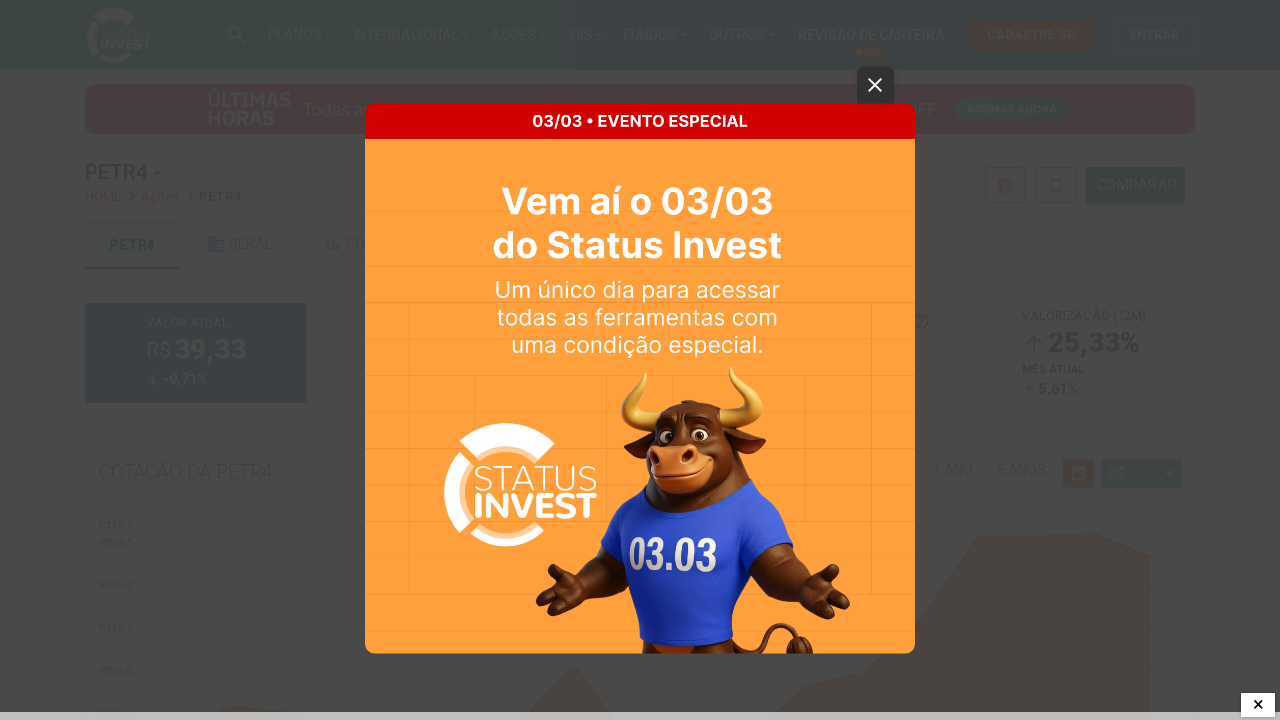

Navigated to PETR4 stock page on StatusInvest
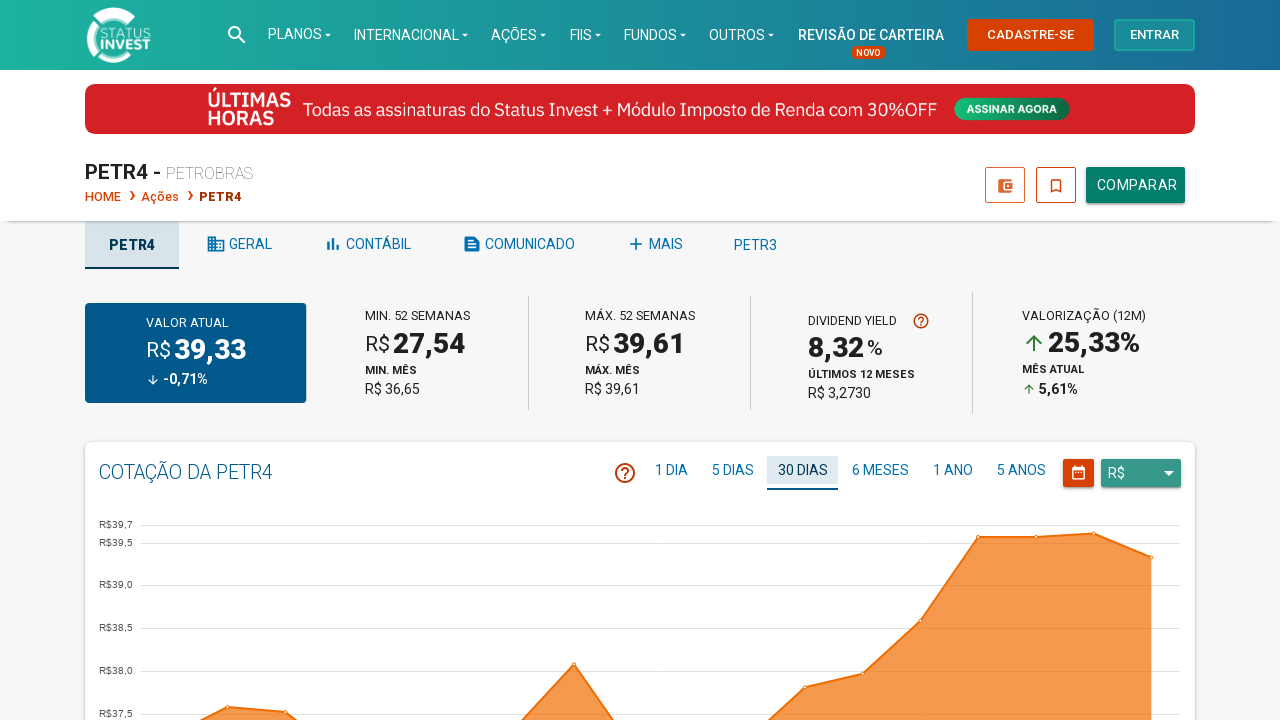

Clicked the historical data button to view stock indicator history at (982, 361) on button[title="Histórico do ativo"]
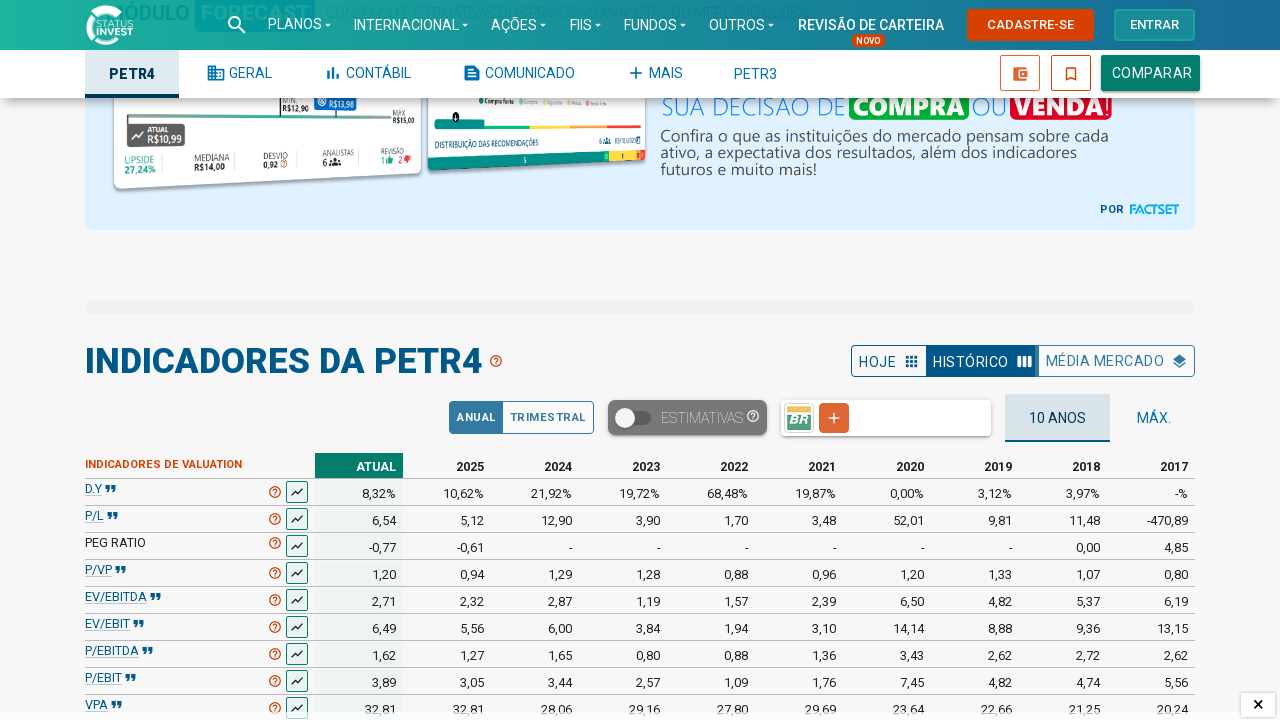

Historical data table loaded successfully
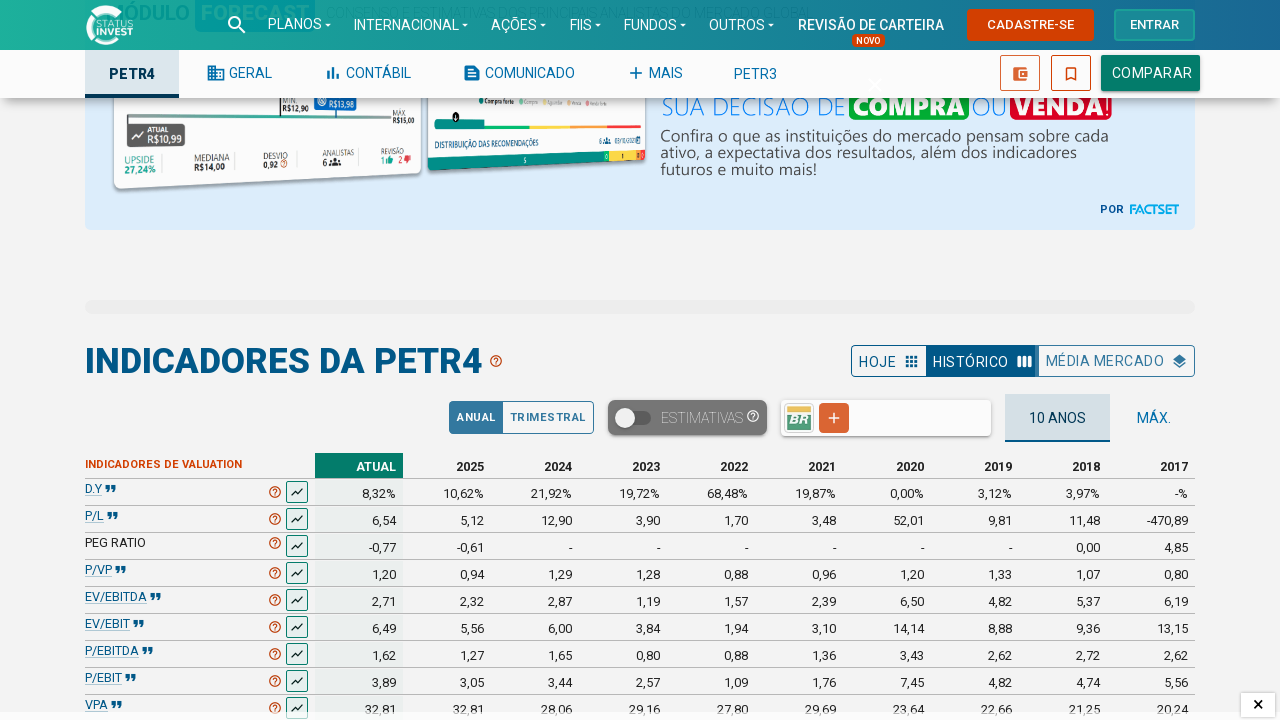

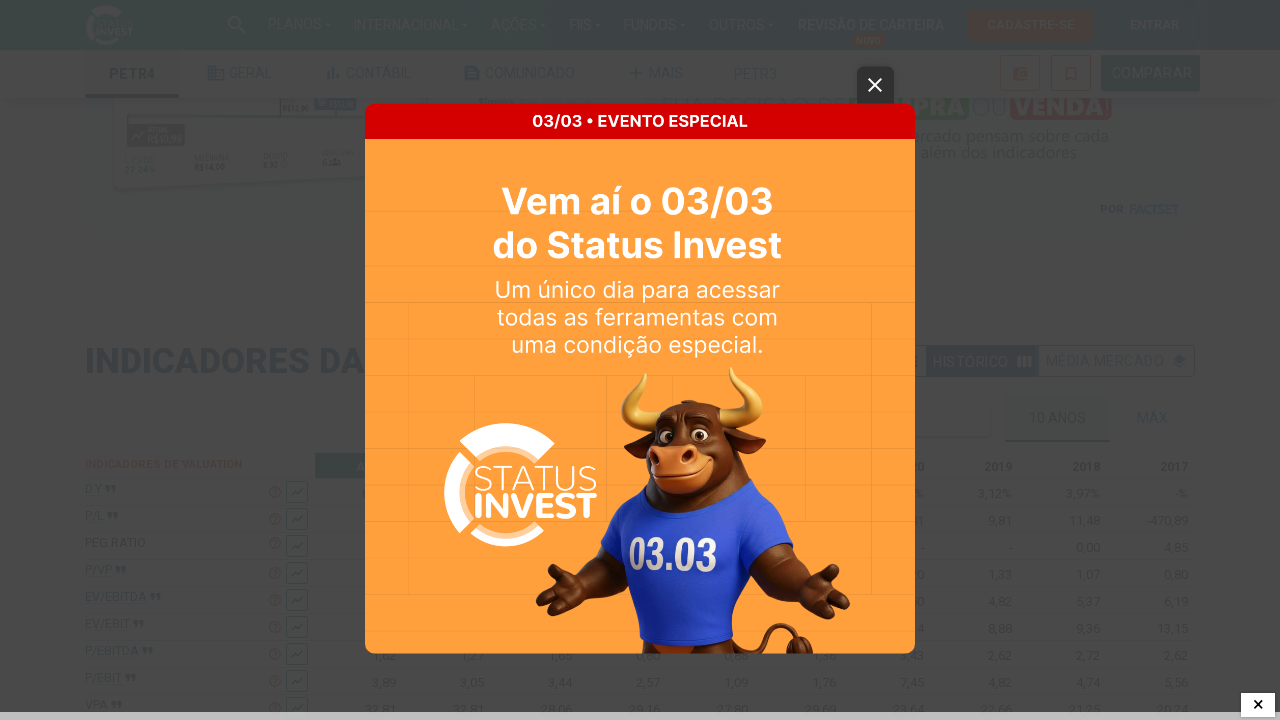